Tests file download functionality by clicking on a download link and verifying the file is downloaded

Starting URL: http://the-internet.herokuapp.com/download

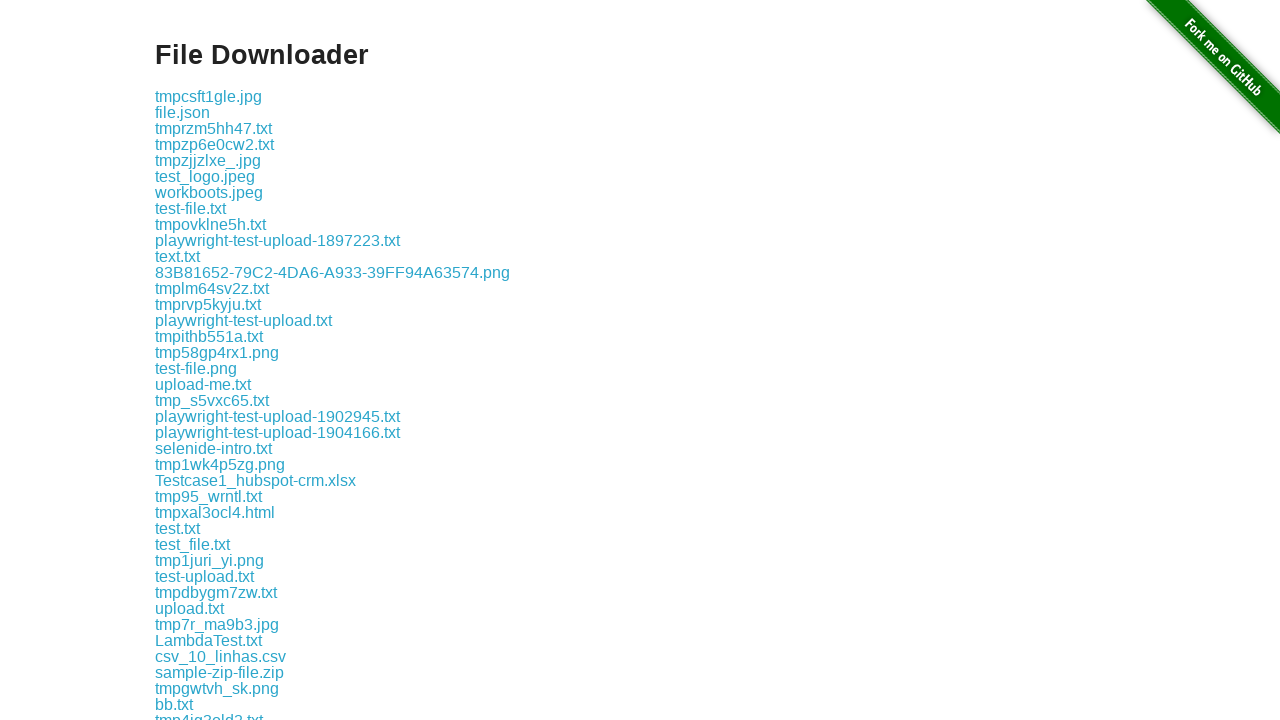

Located all download links on the page
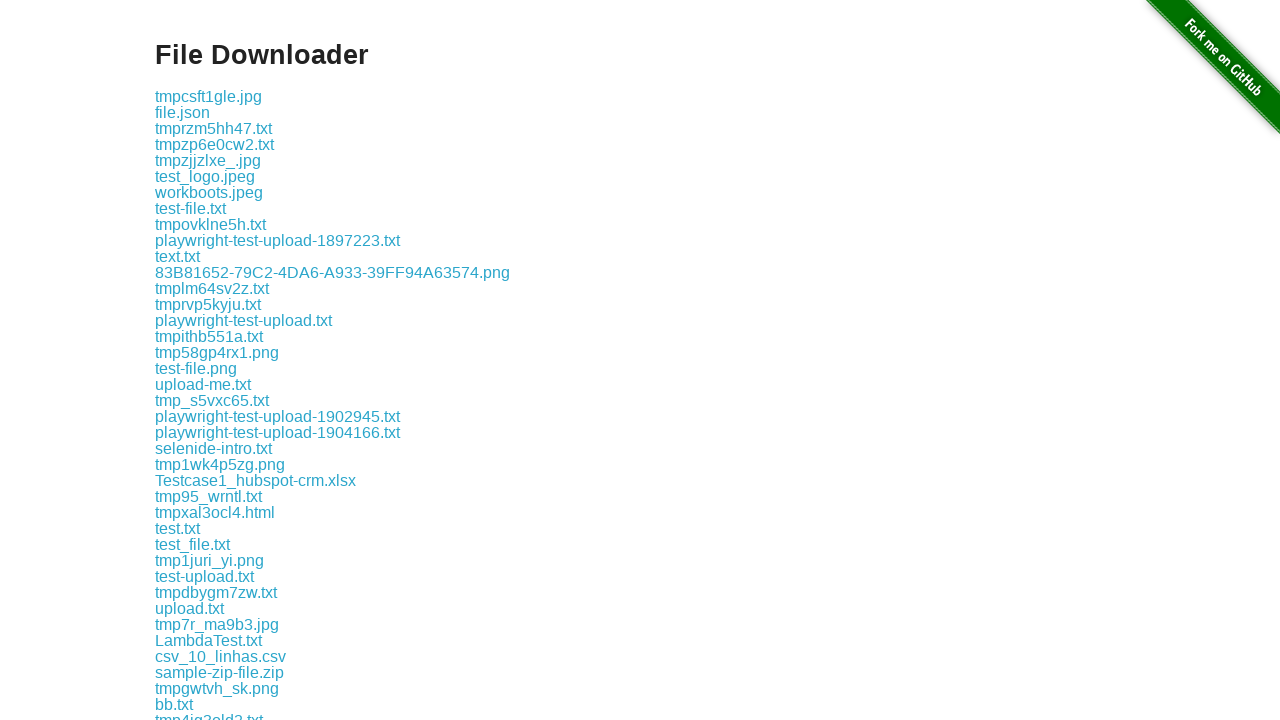

Clicked the first download link at (208, 96) on xpath=//div[@class='example']/a >> nth=0
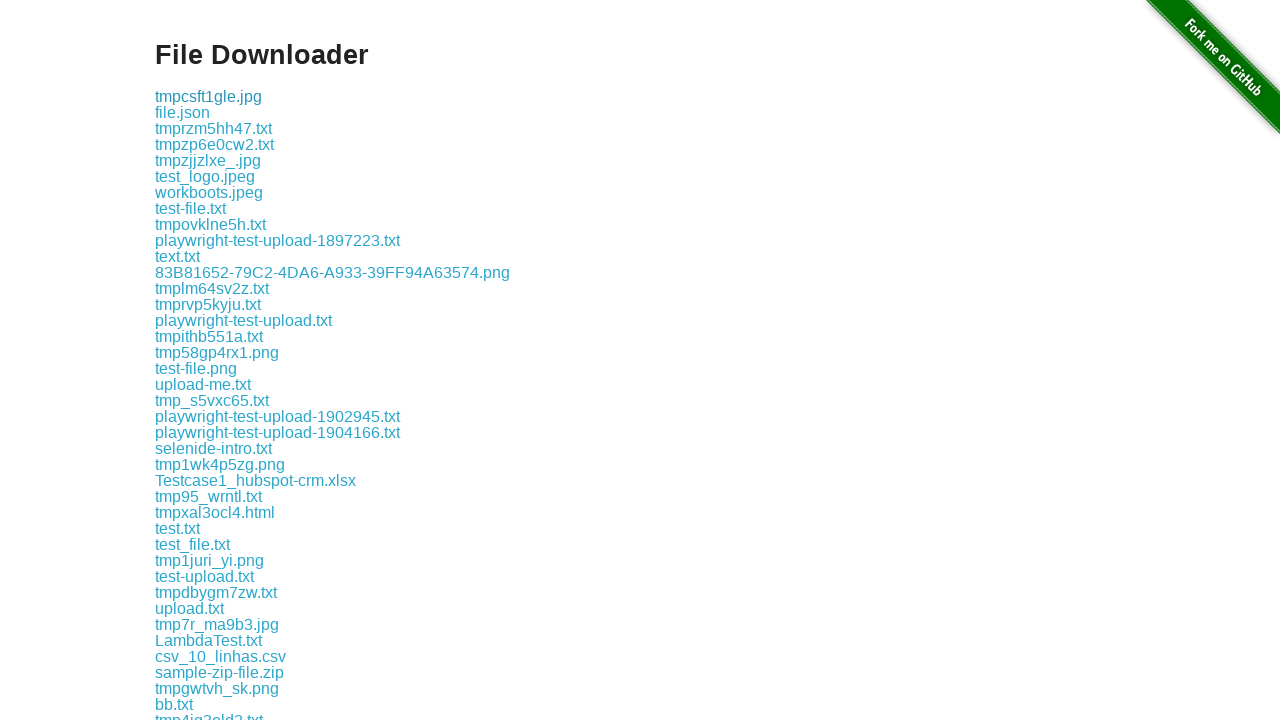

Download object retrieved from browser
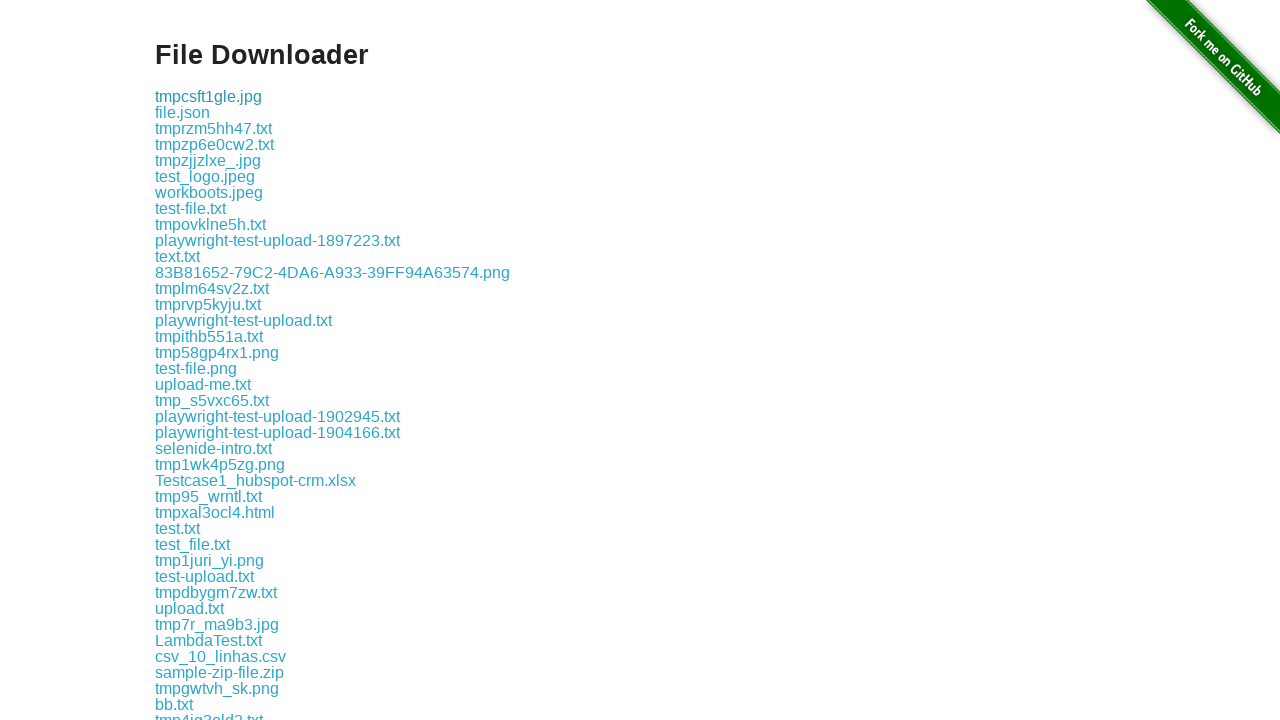

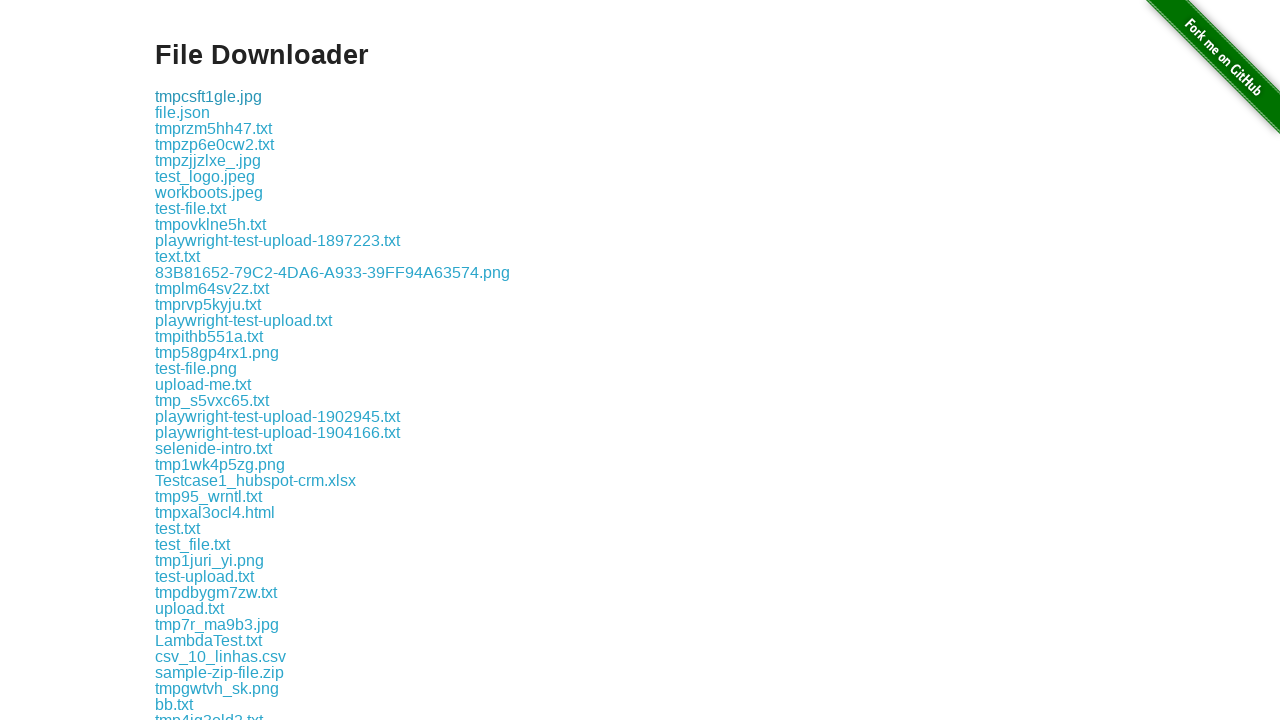